Tests a math quiz form by reading a value from the page, calculating a mathematical formula (log of absolute value of 12*sin(x)), entering the answer, checking a checkbox, selecting a radio button, and submitting the form.

Starting URL: http://suninjuly.github.io/math.html

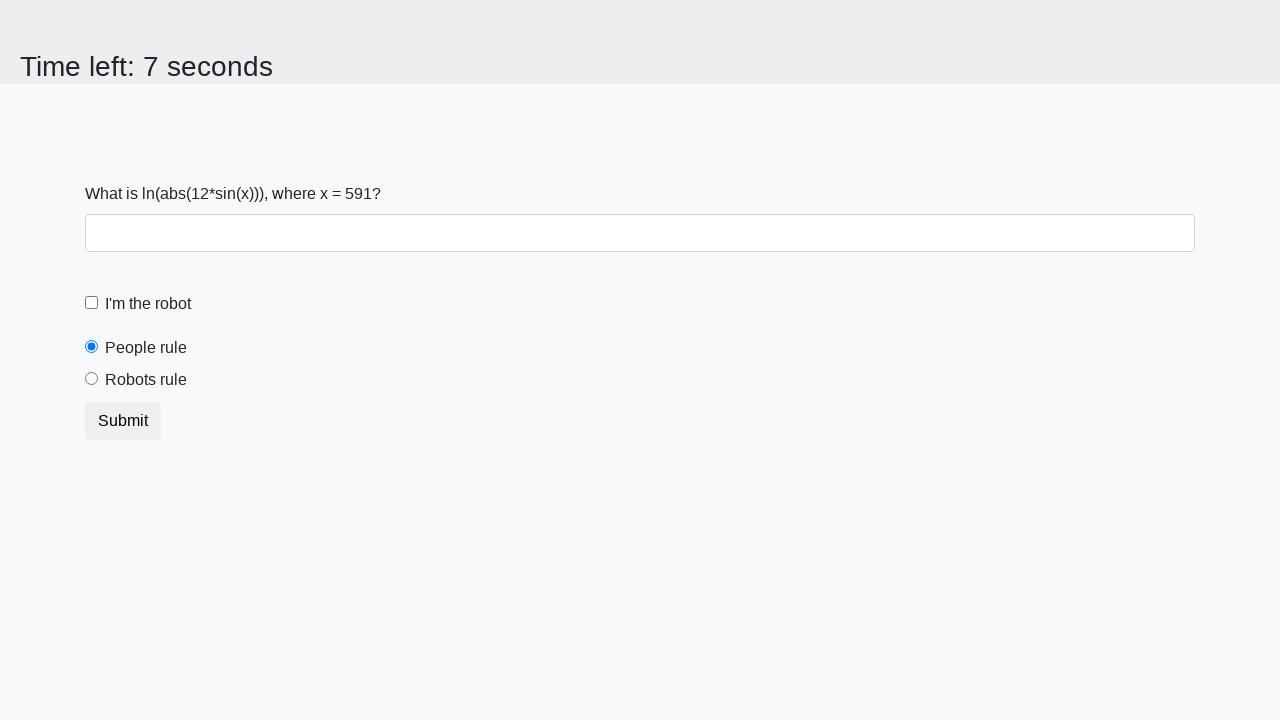

Retrieved x value from page element
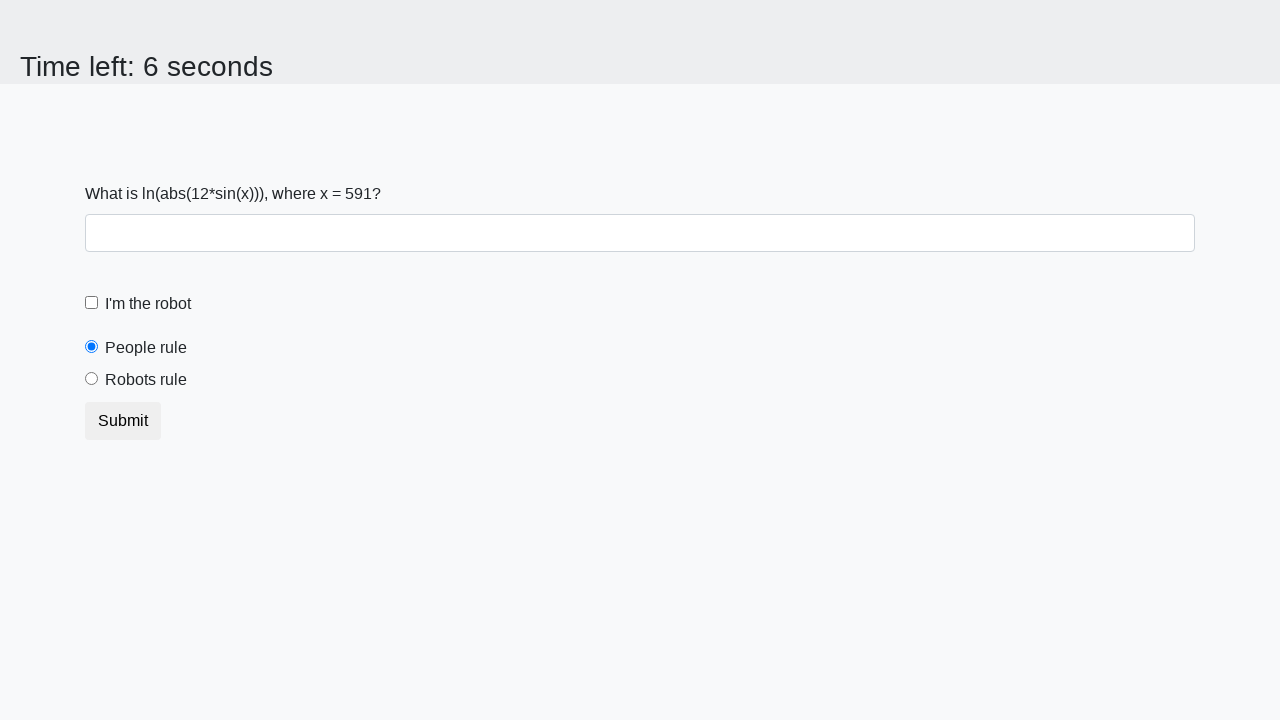

Calculated answer using formula: log(abs(12*sin(591))) = 1.4945927651196633
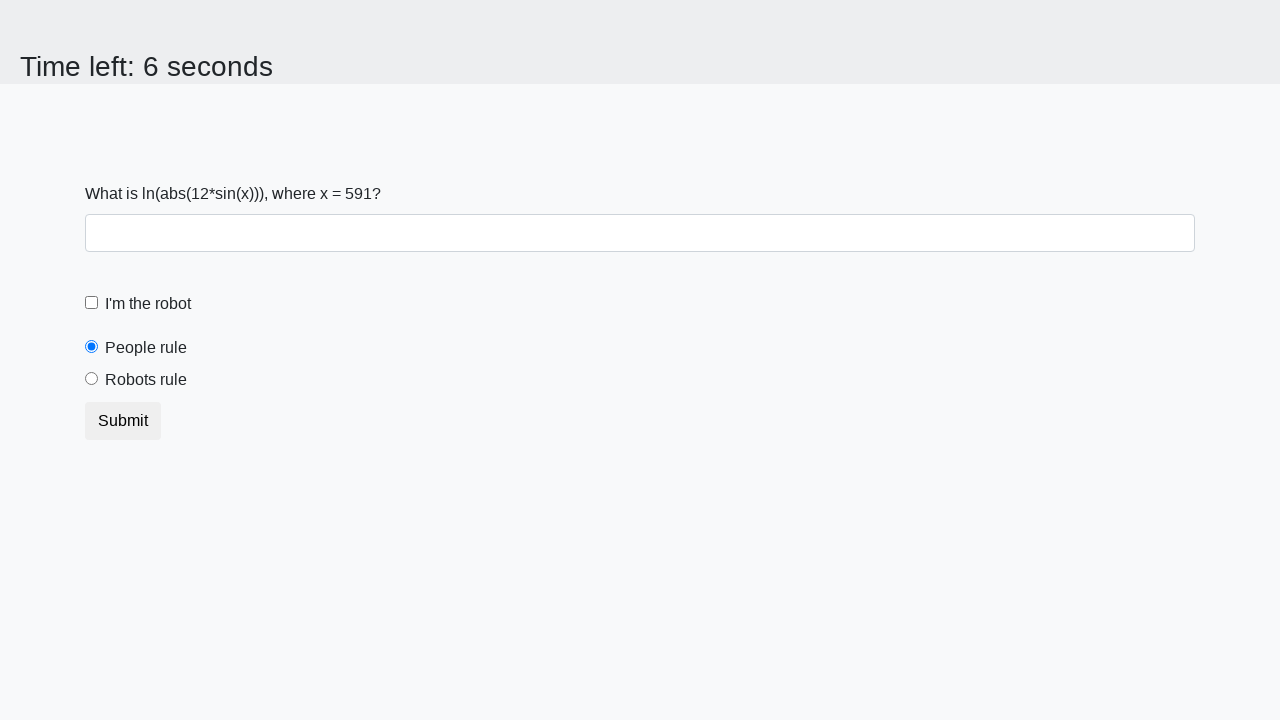

Entered calculated answer '1.4945927651196633' into answer field on #answer
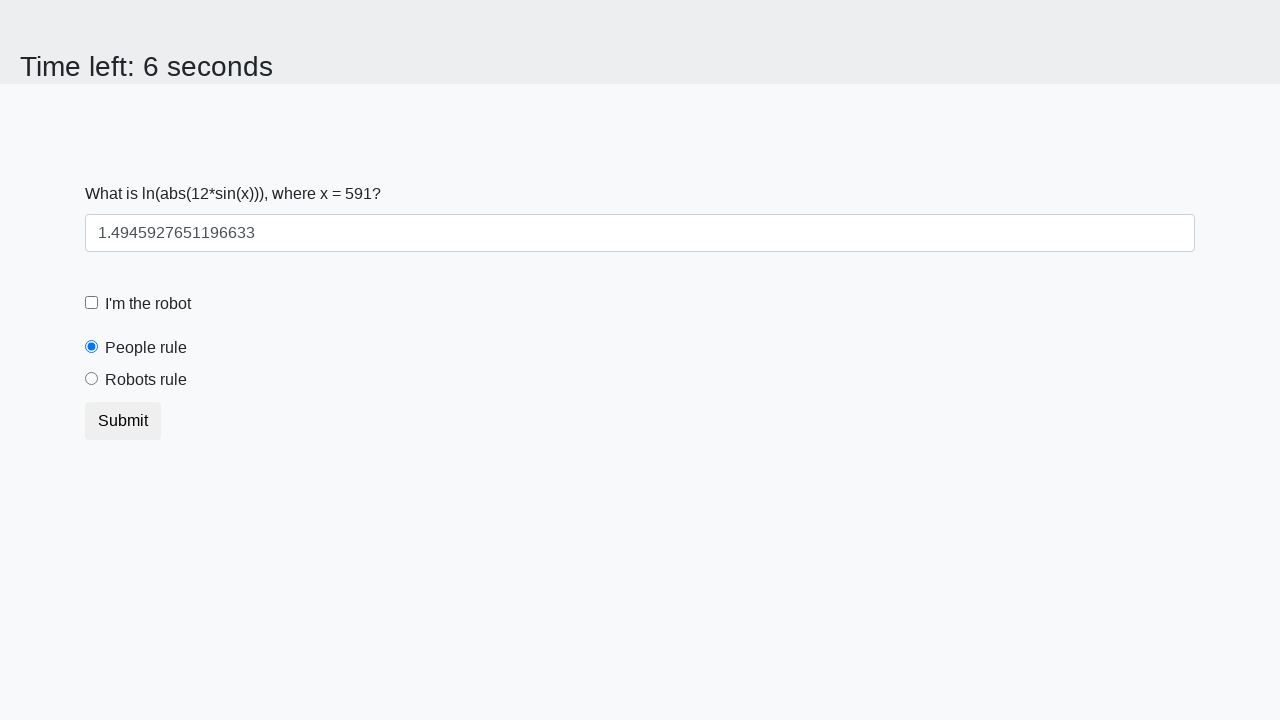

Checked the robot checkbox at (92, 303) on #robotCheckbox
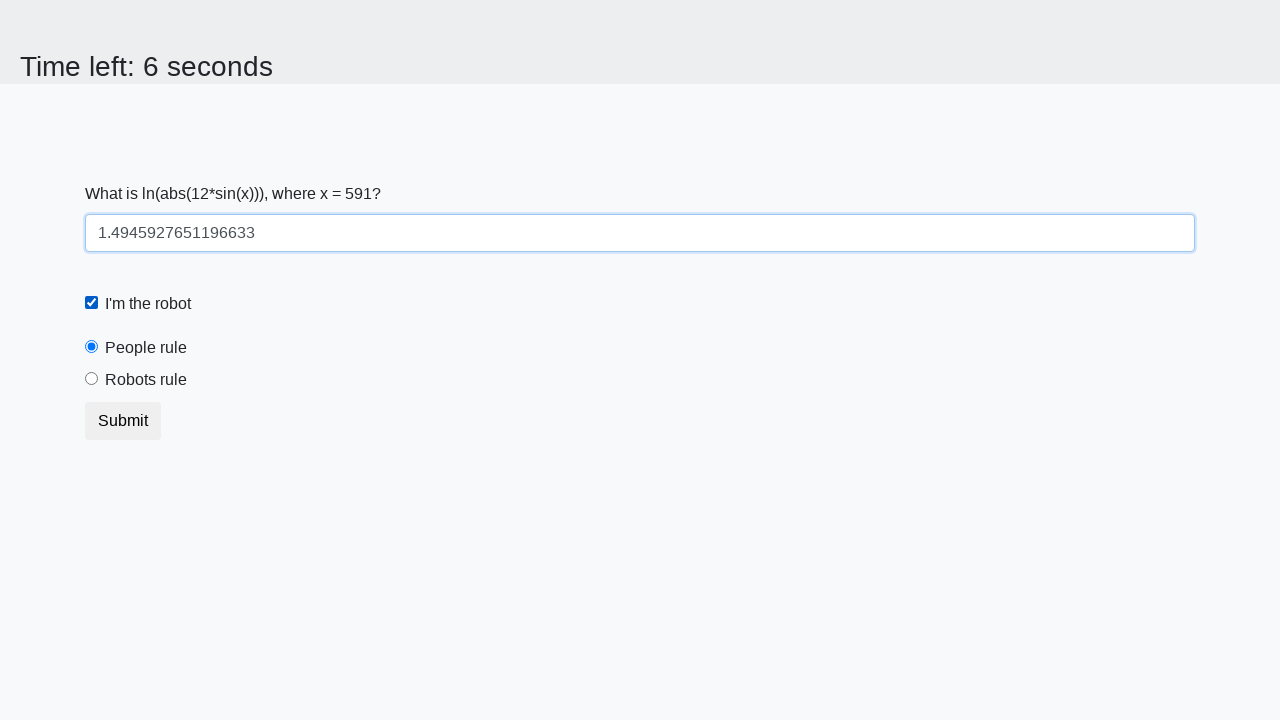

Selected the 'robots rule' radio button at (92, 379) on #robotsRule
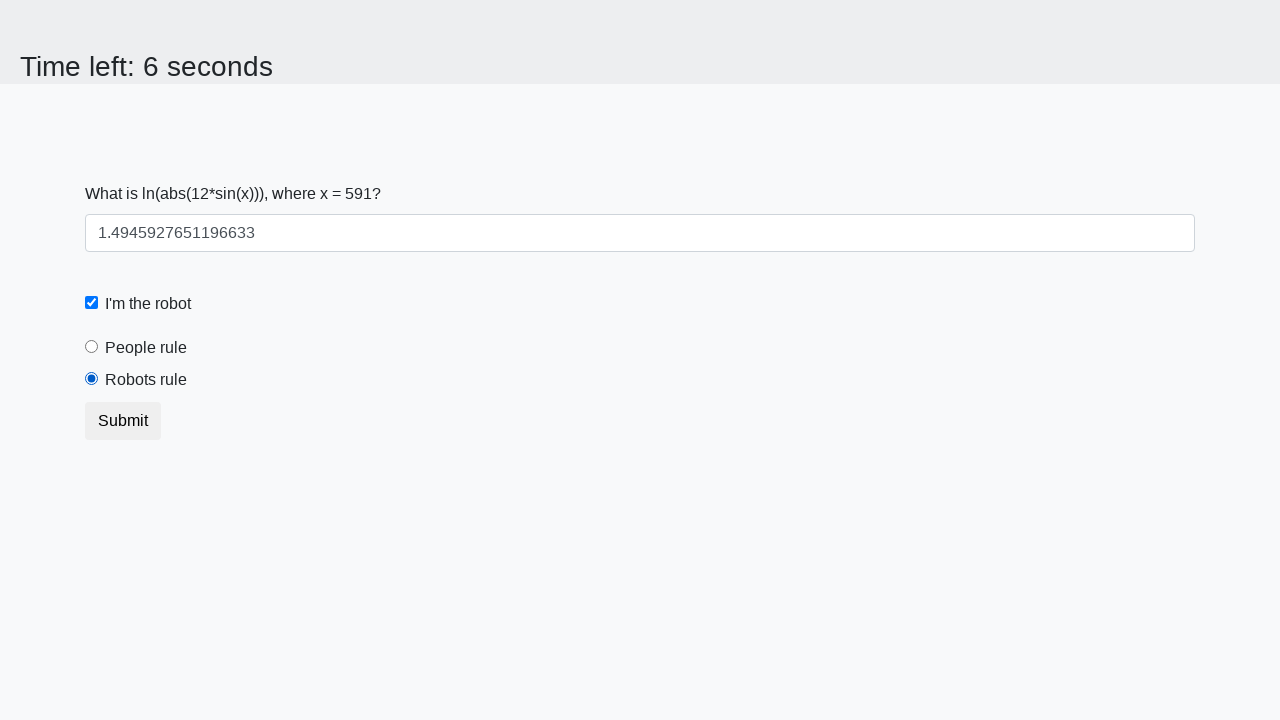

Clicked the submit button to submit the form at (123, 421) on button
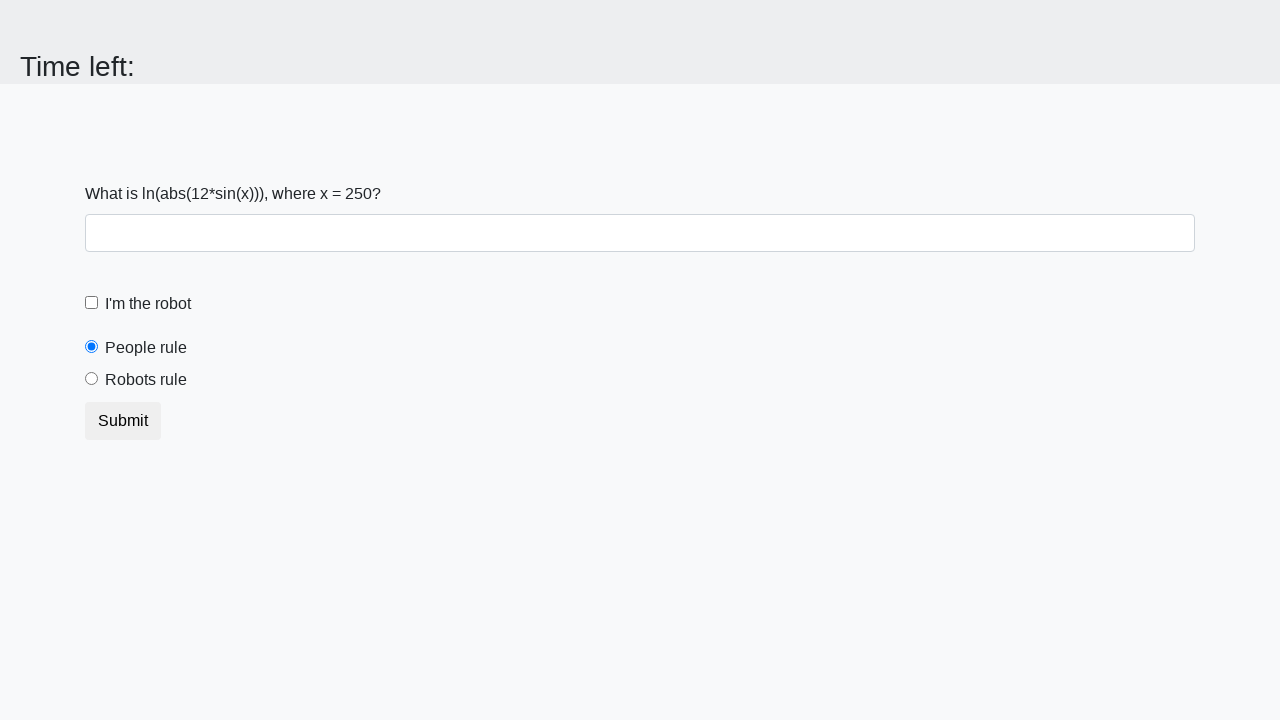

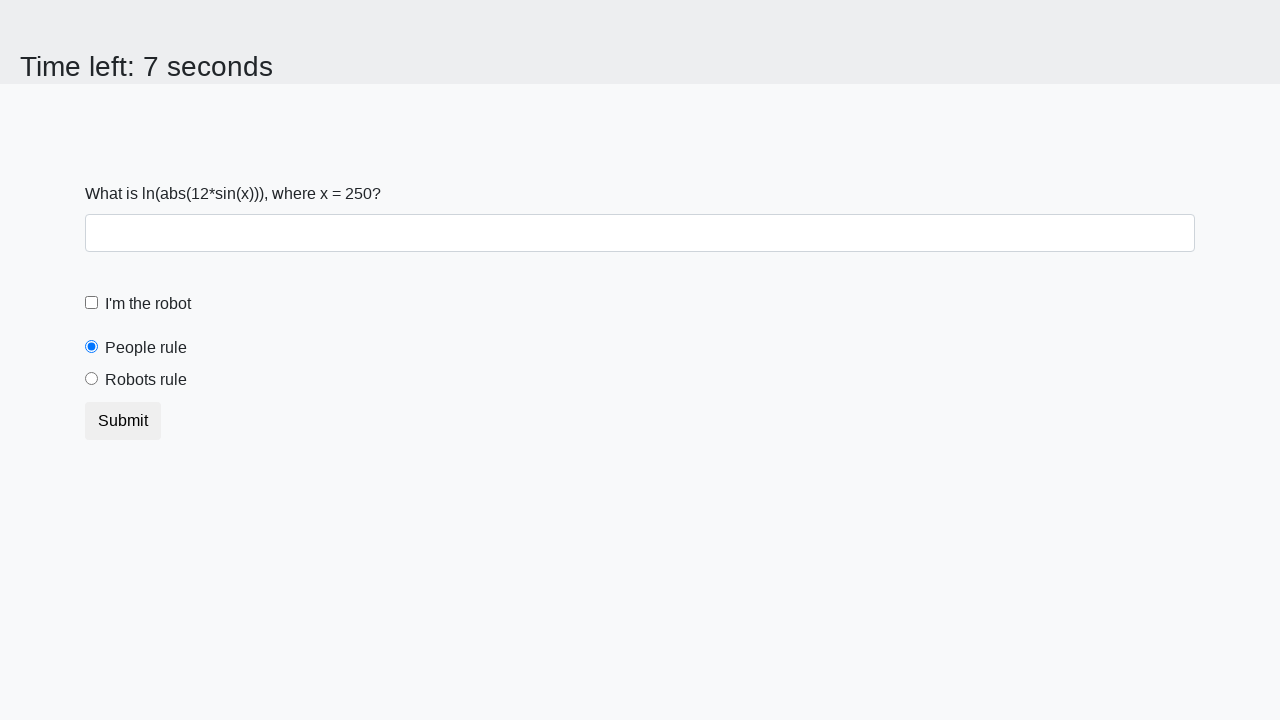